Tests static dropdown selection functionality by selecting options using different methods (by index, visible text, and value)

Starting URL: https://www.rahulshettyacademy.com/AutomationPractice/

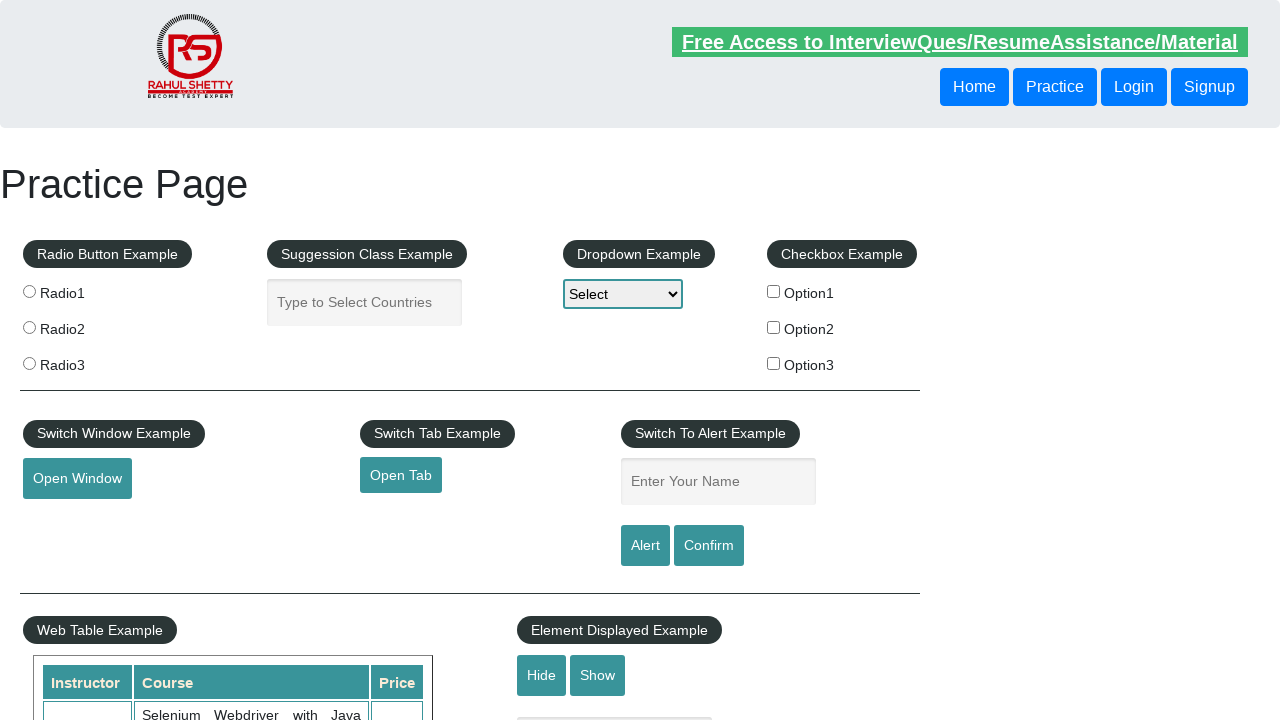

Located static dropdown element with id 'dropdown-class-example'
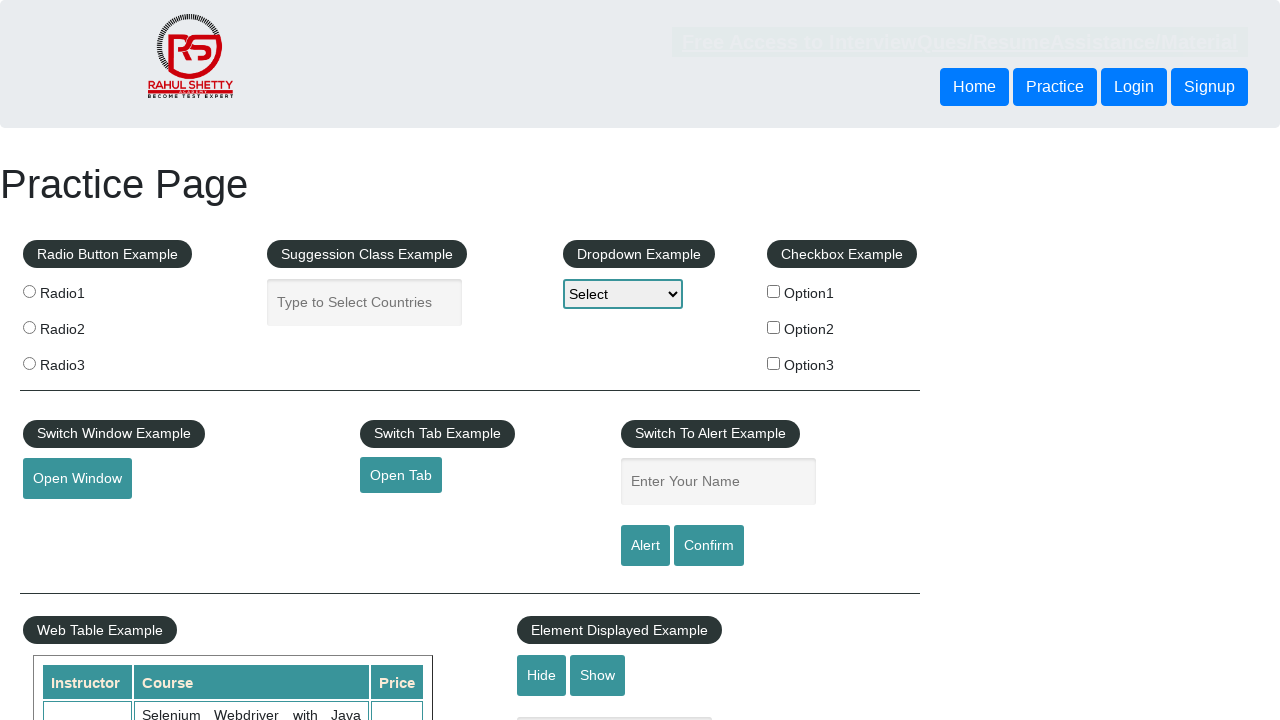

Selected dropdown option by index 2 (Option2) on #dropdown-class-example
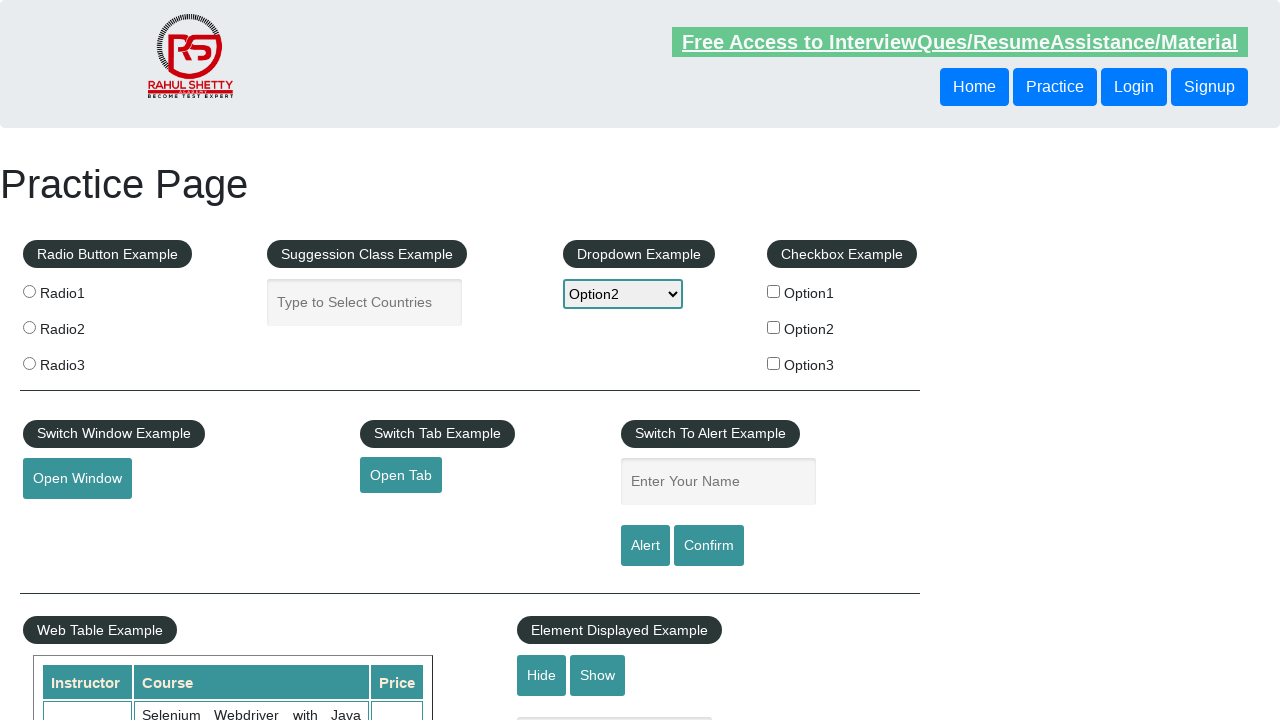

Selected dropdown option by visible text 'Option2' on #dropdown-class-example
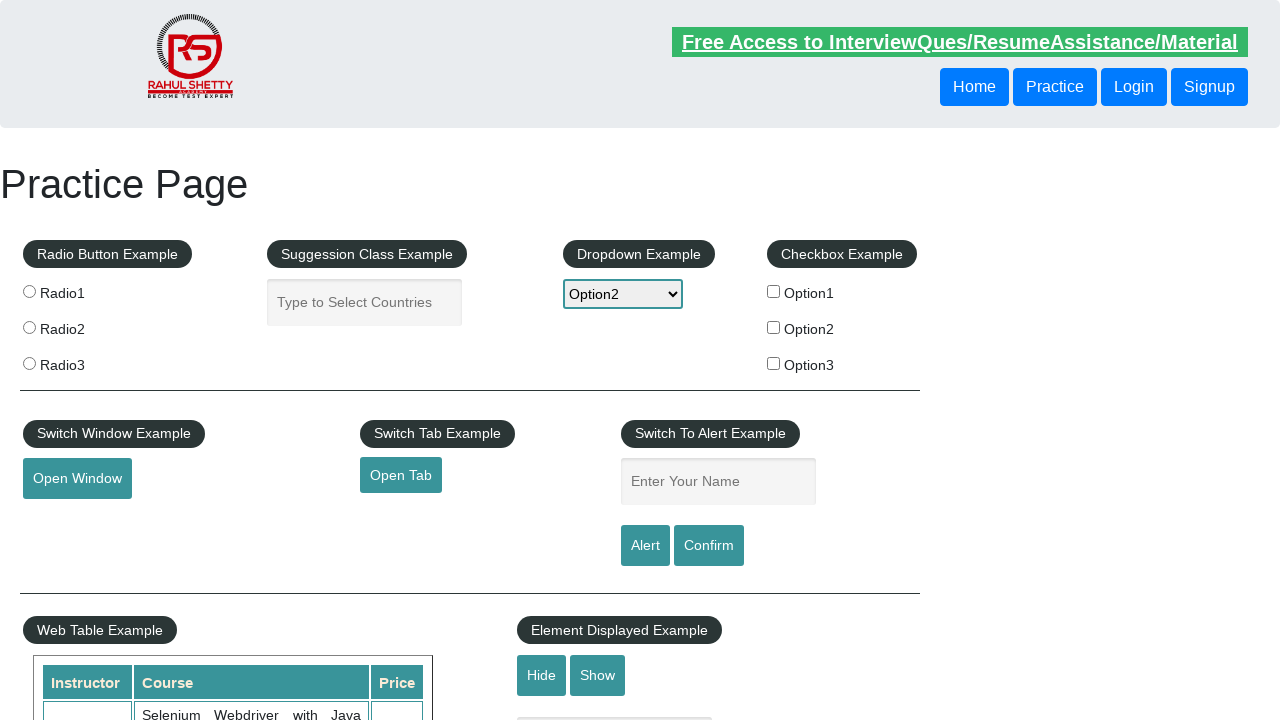

Selected dropdown option by value 'option3' on #dropdown-class-example
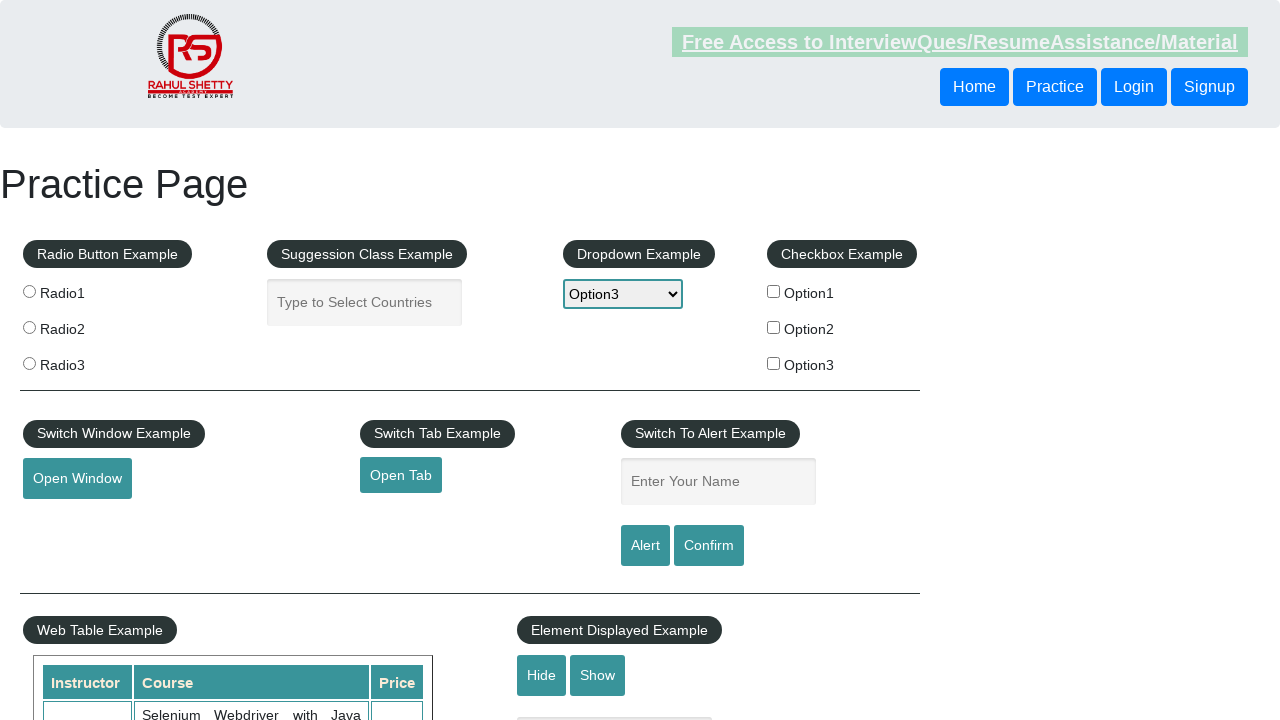

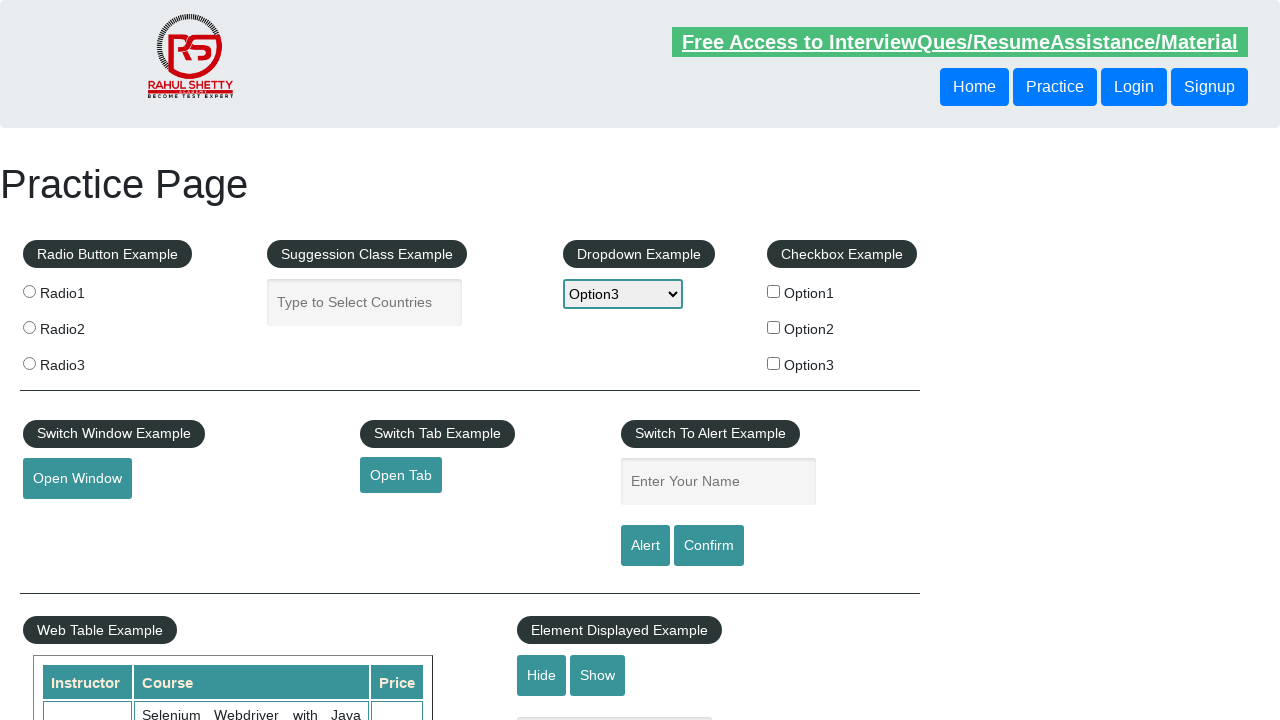